Tests the passenger selector dropdown by opening it, incrementing the adult passenger count 4 times (to reach 5 adults), and closing the dropdown.

Starting URL: https://rahulshettyacademy.com/dropdownsPractise/

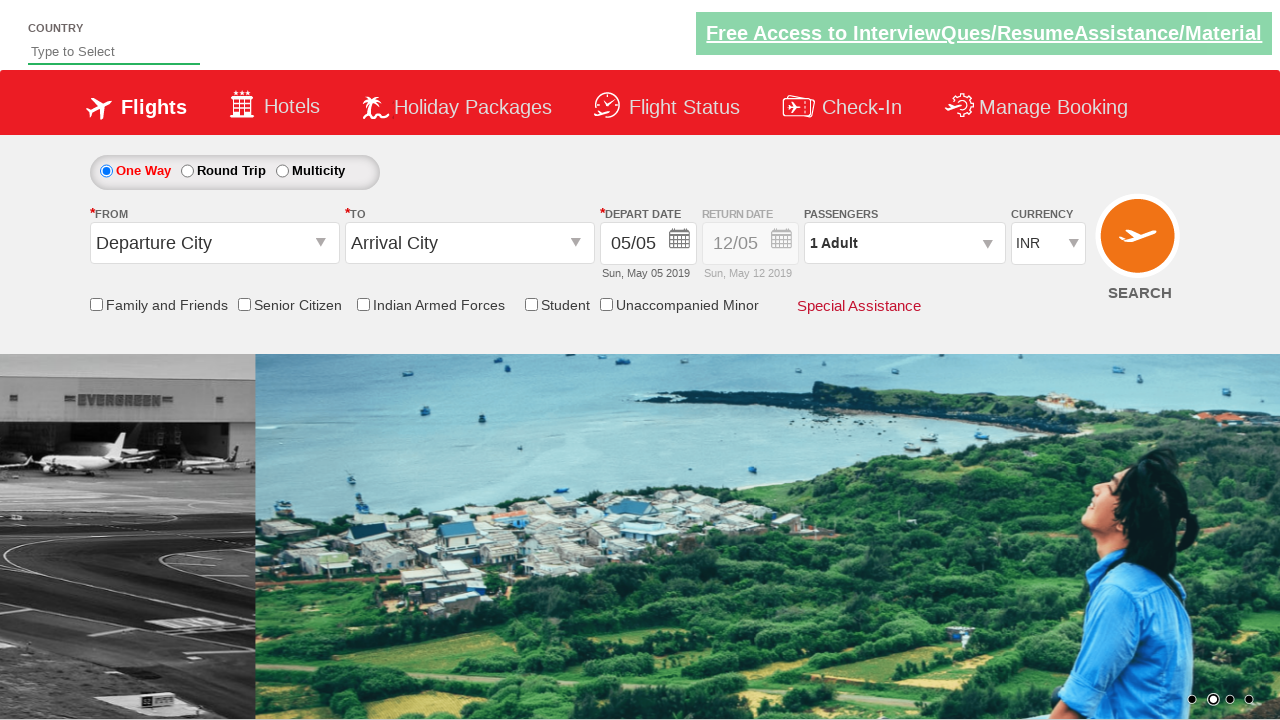

Clicked on passenger info dropdown to open it at (904, 243) on #divpaxinfo
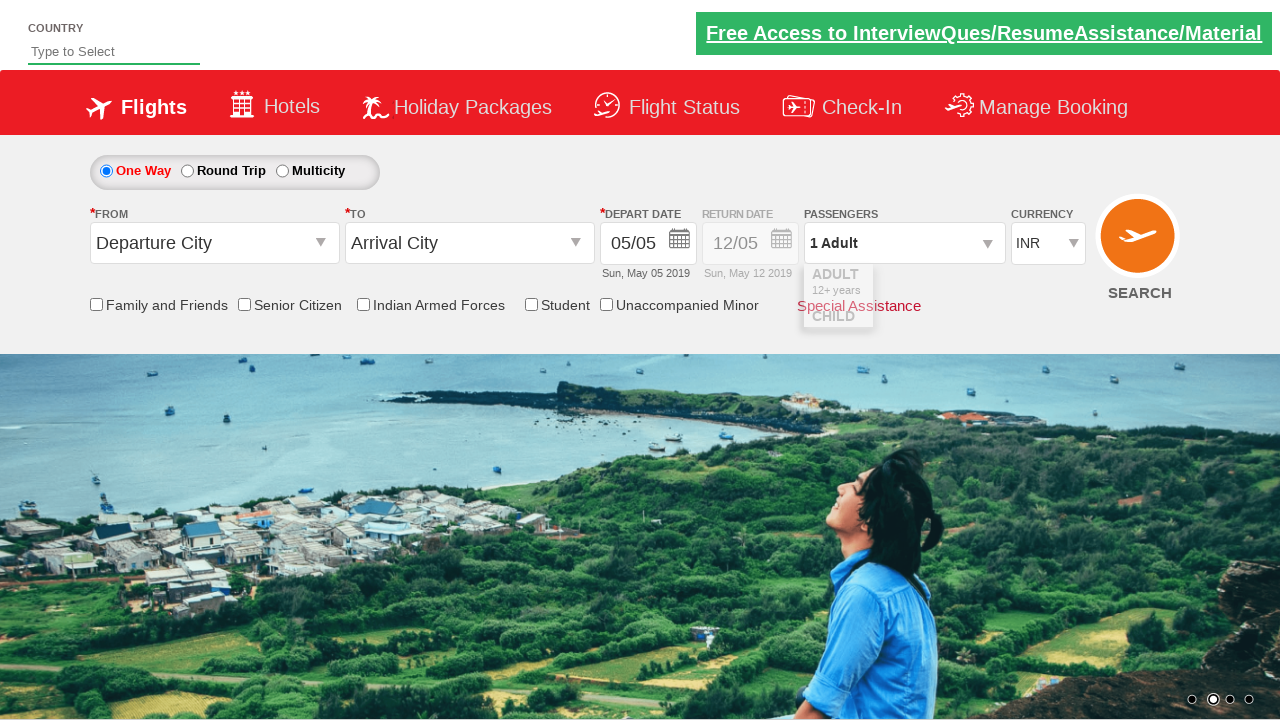

Passenger dropdown opened and increment button became visible
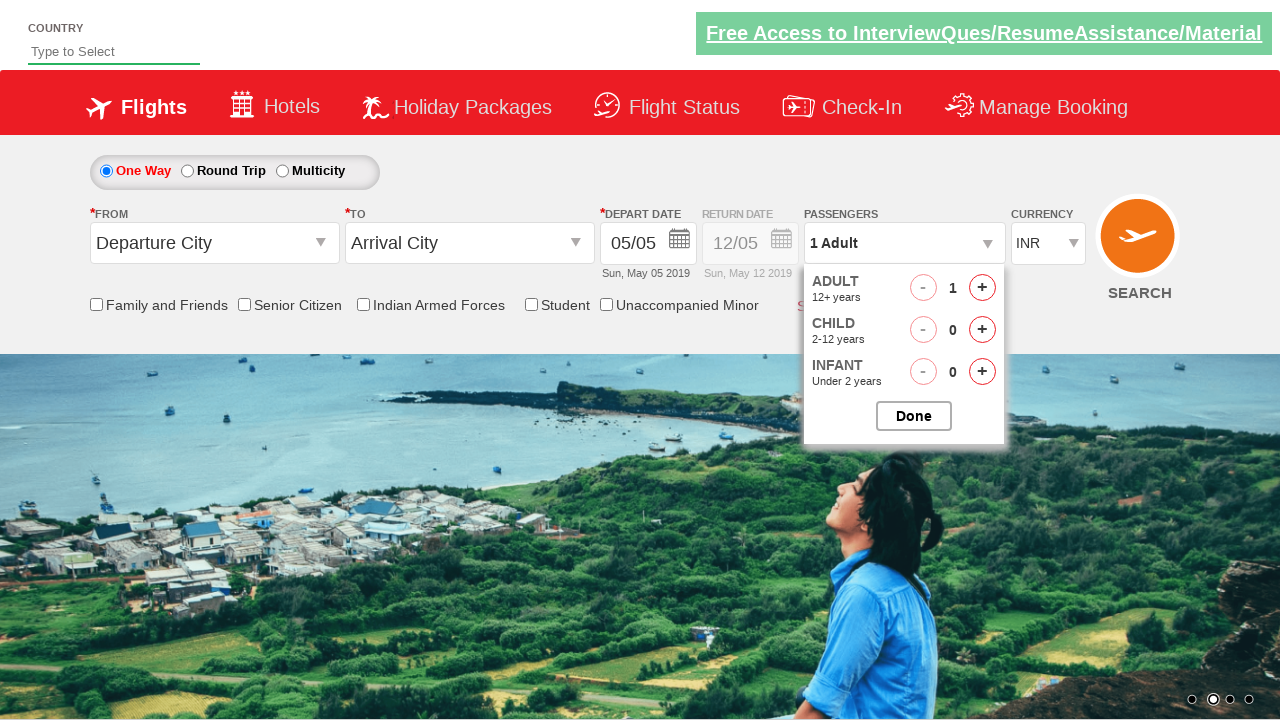

Clicked increment adult button (click 1 of 4) at (982, 288) on #hrefIncAdt
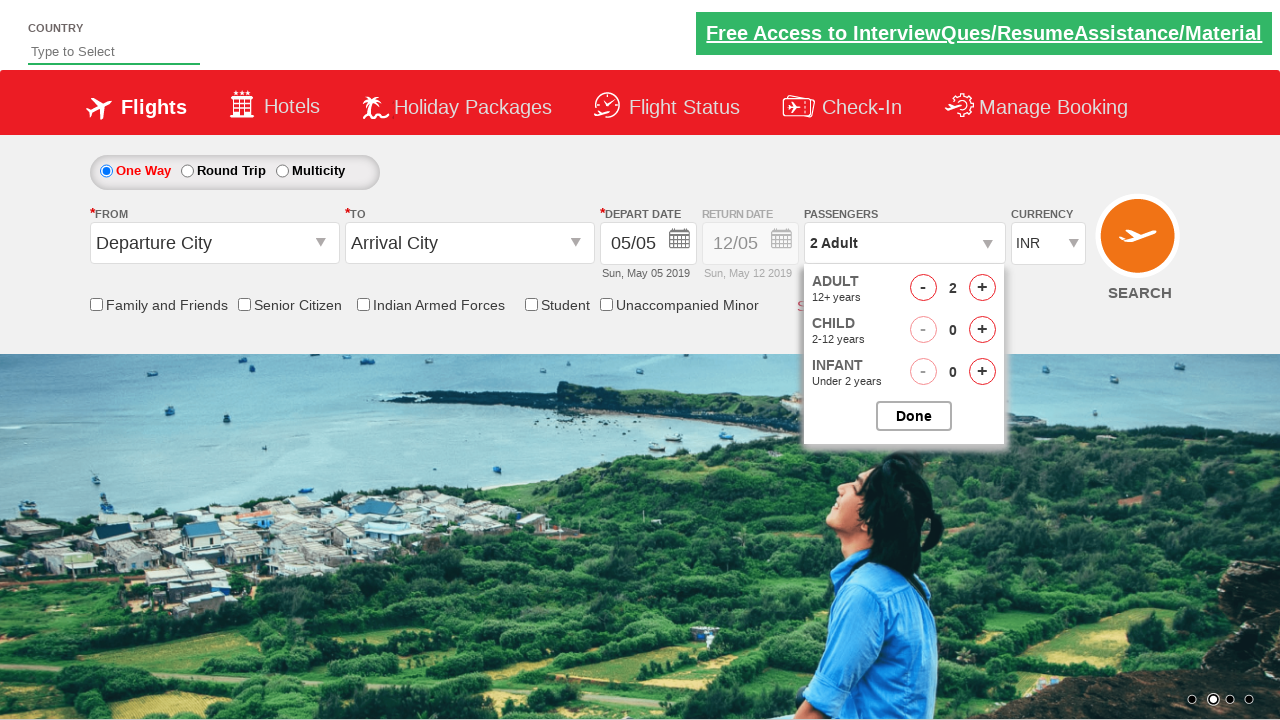

Clicked increment adult button (click 2 of 4) at (982, 288) on #hrefIncAdt
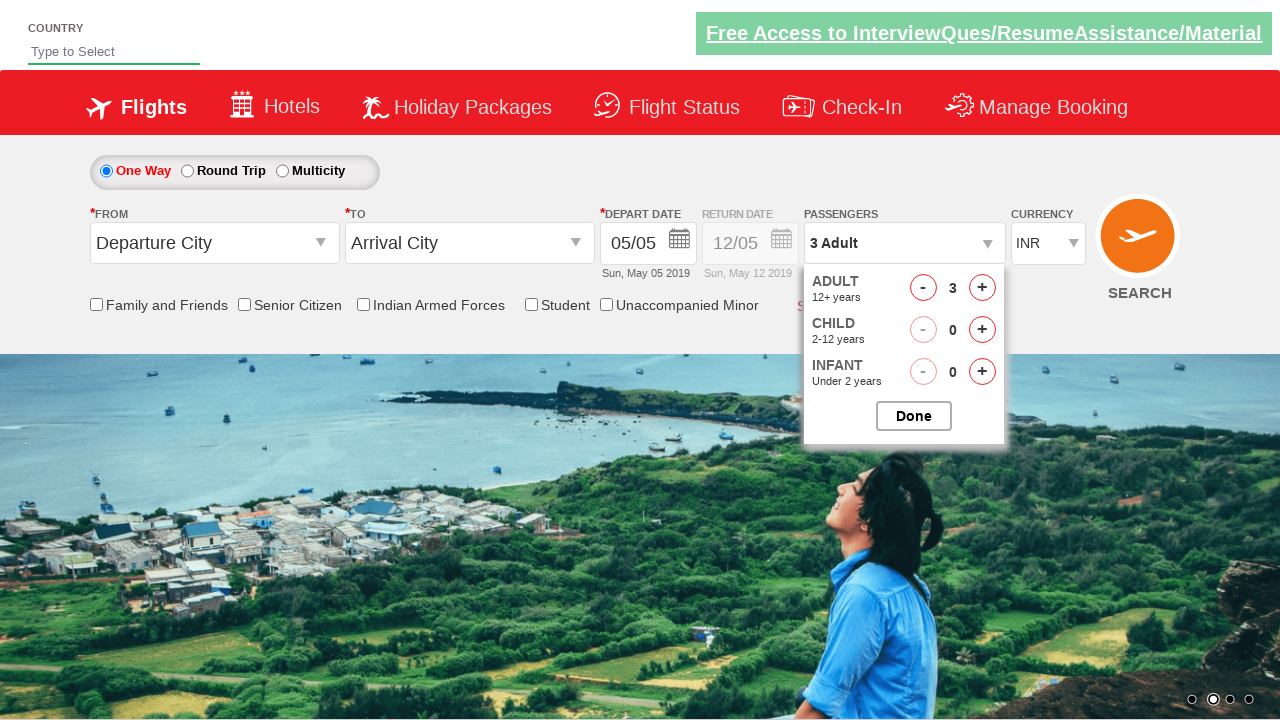

Clicked increment adult button (click 3 of 4) at (982, 288) on #hrefIncAdt
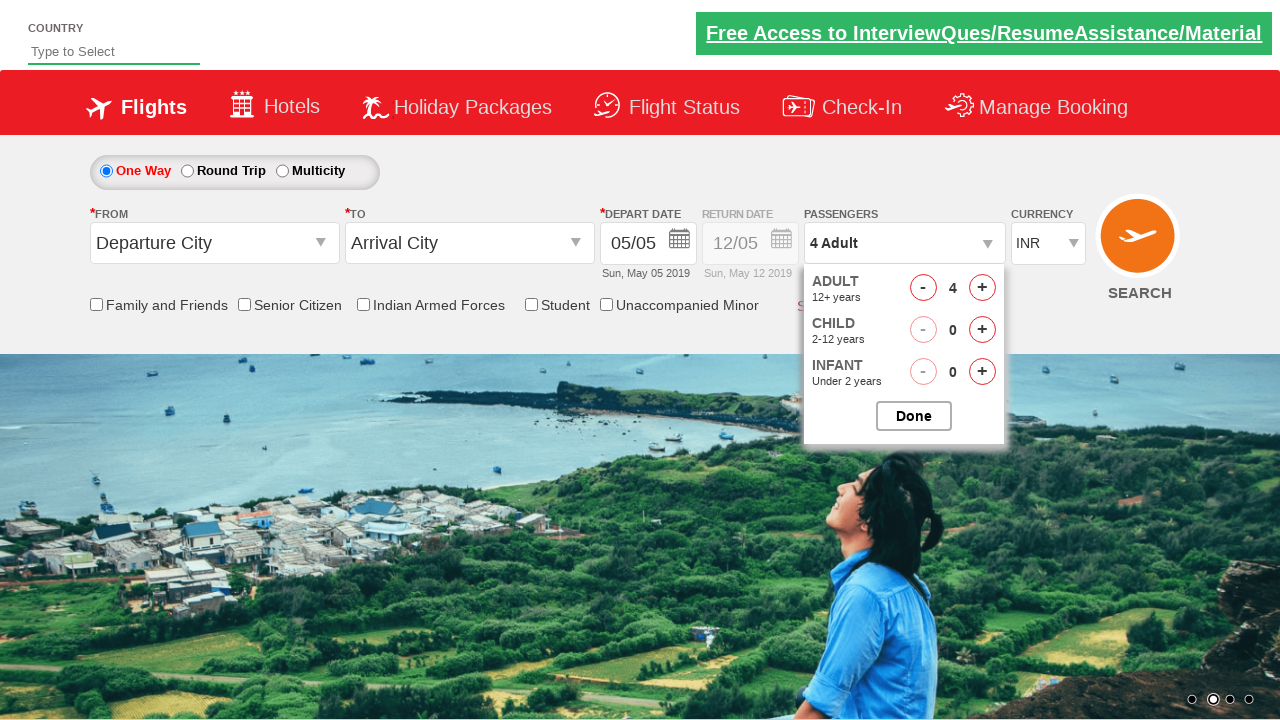

Clicked increment adult button (click 4 of 4) at (982, 288) on #hrefIncAdt
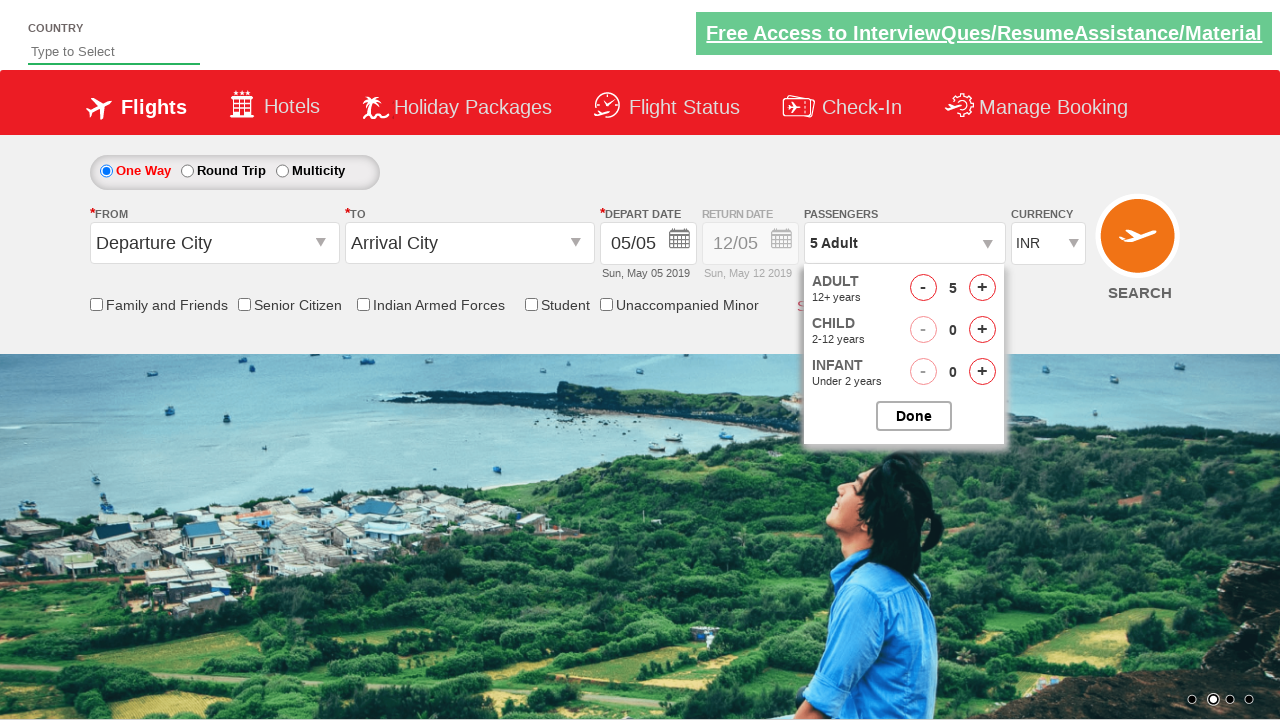

Clicked close button to close passenger dropdown at (914, 416) on #btnclosepaxoption
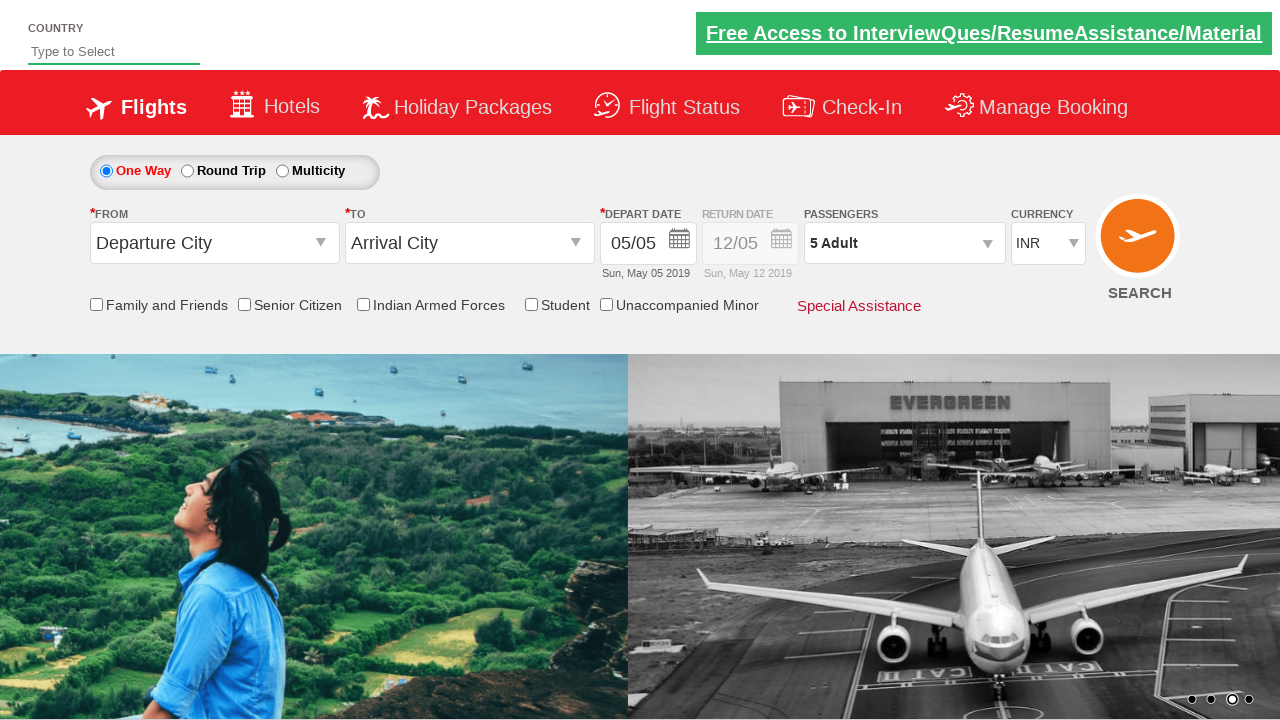

Passenger dropdown closed and selection is displayed
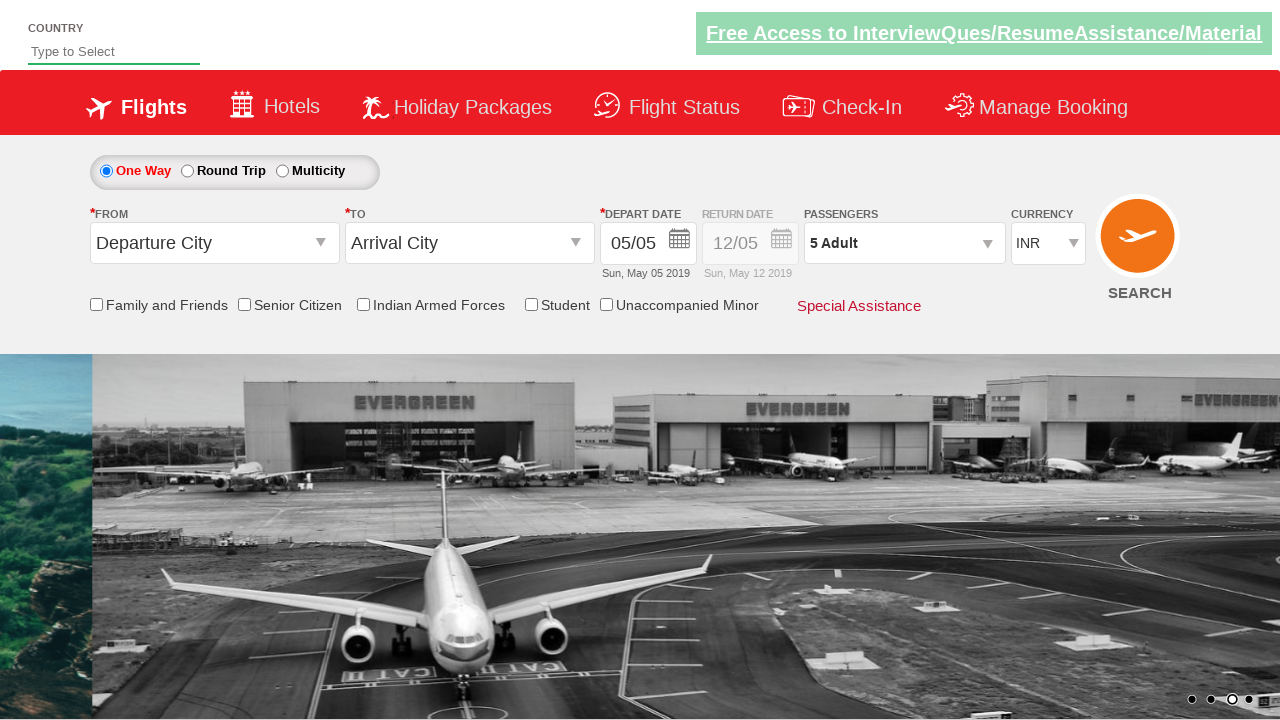

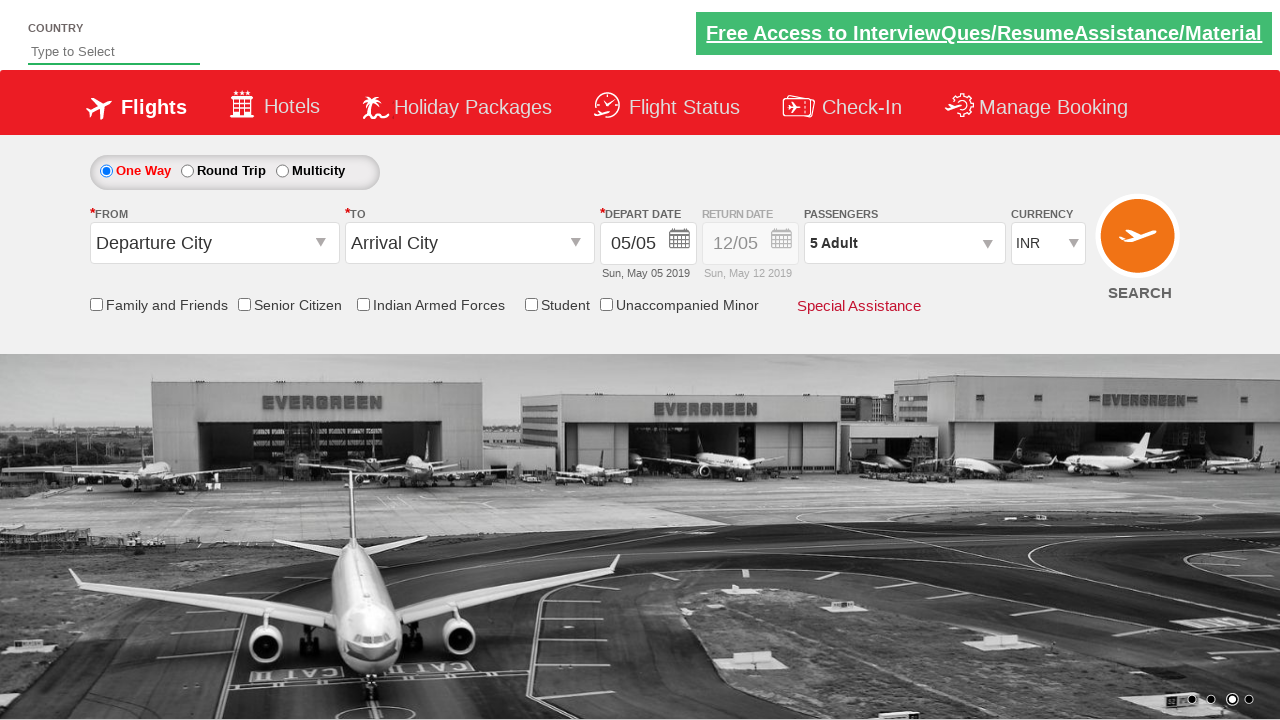